Fills out a registration form on the vaccine ledger website with user details and organization information

Starting URL: https://vaccineledger.com/

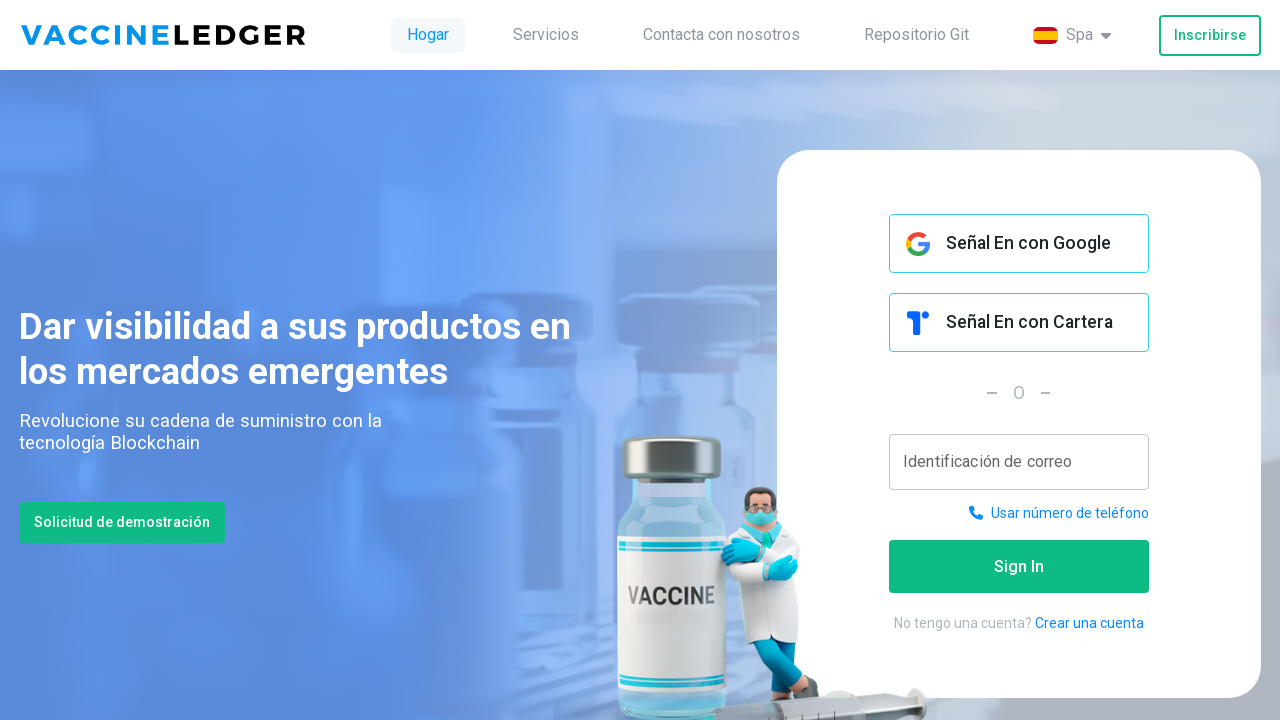

Clicked registration/sign-up button in header at (1210, 35) on xpath=/html/body/div/div/div/header/div/nav/ul/li[6]/button
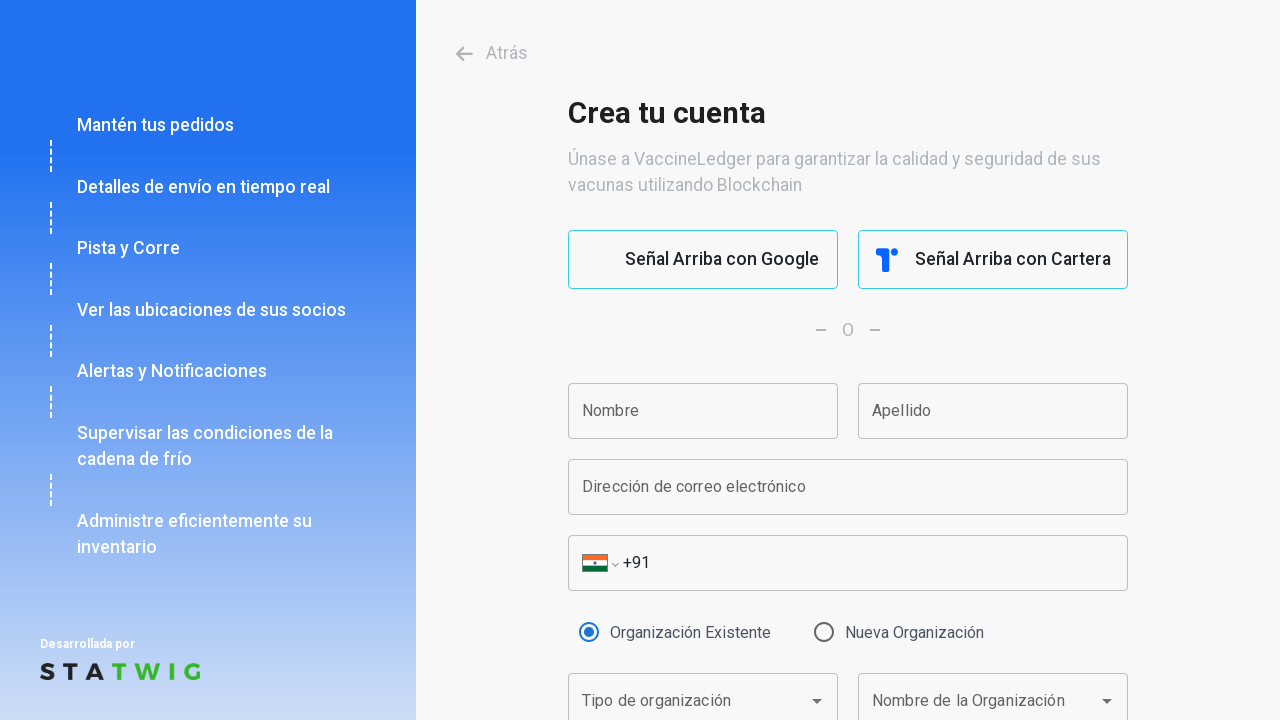

Filled in first name field with 'ramu' on input[name='firstName']
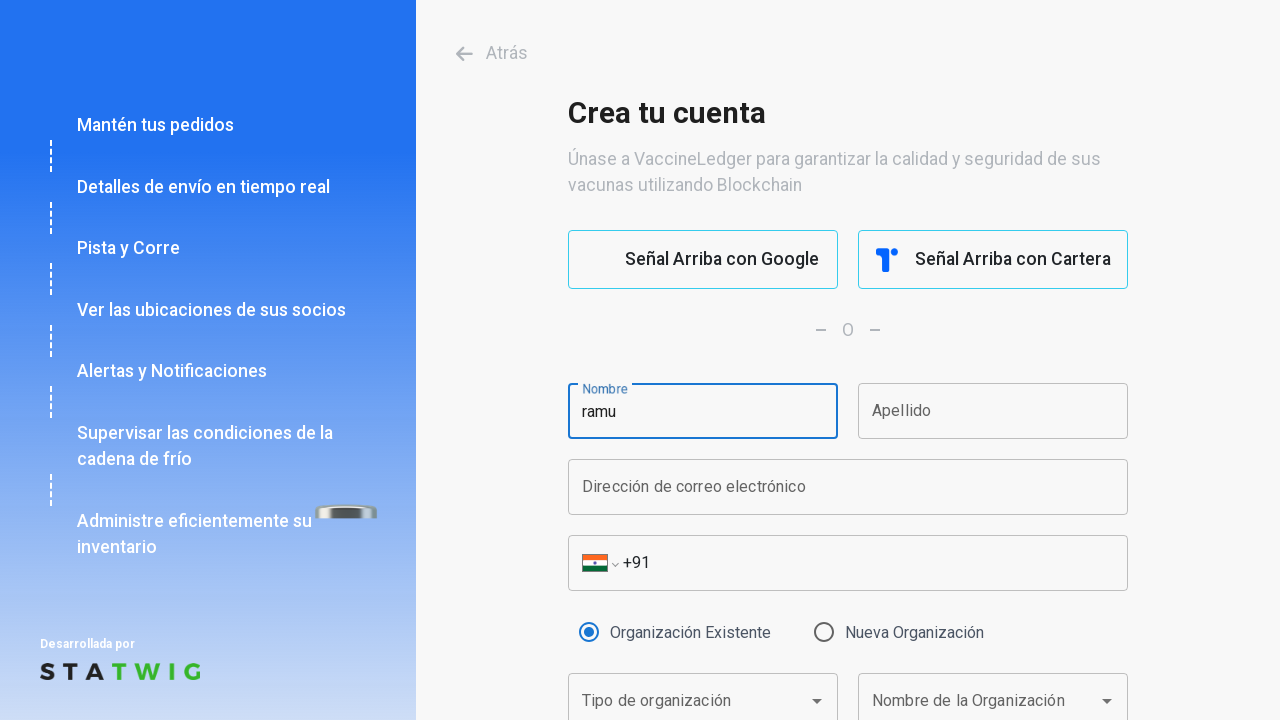

Filled in last name field with 'raju' on input[name='lastName']
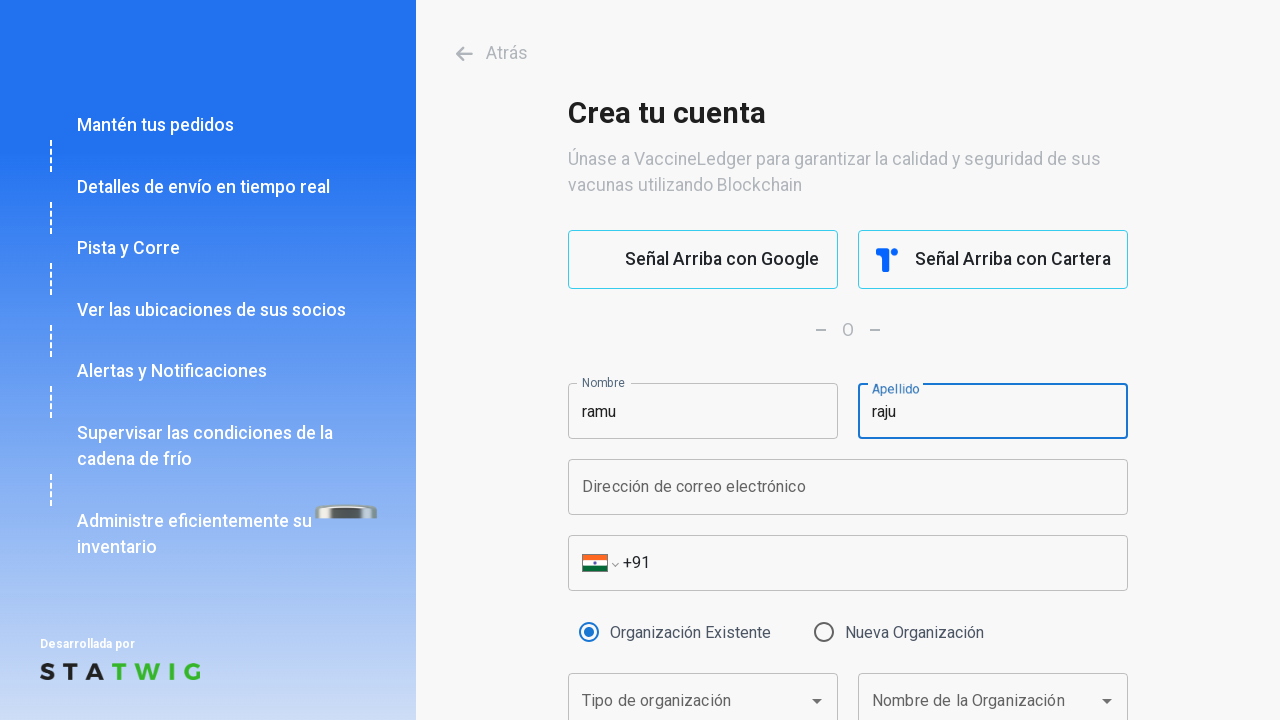

Filled in email field with 'testuser847@example.com' on input[name='email']
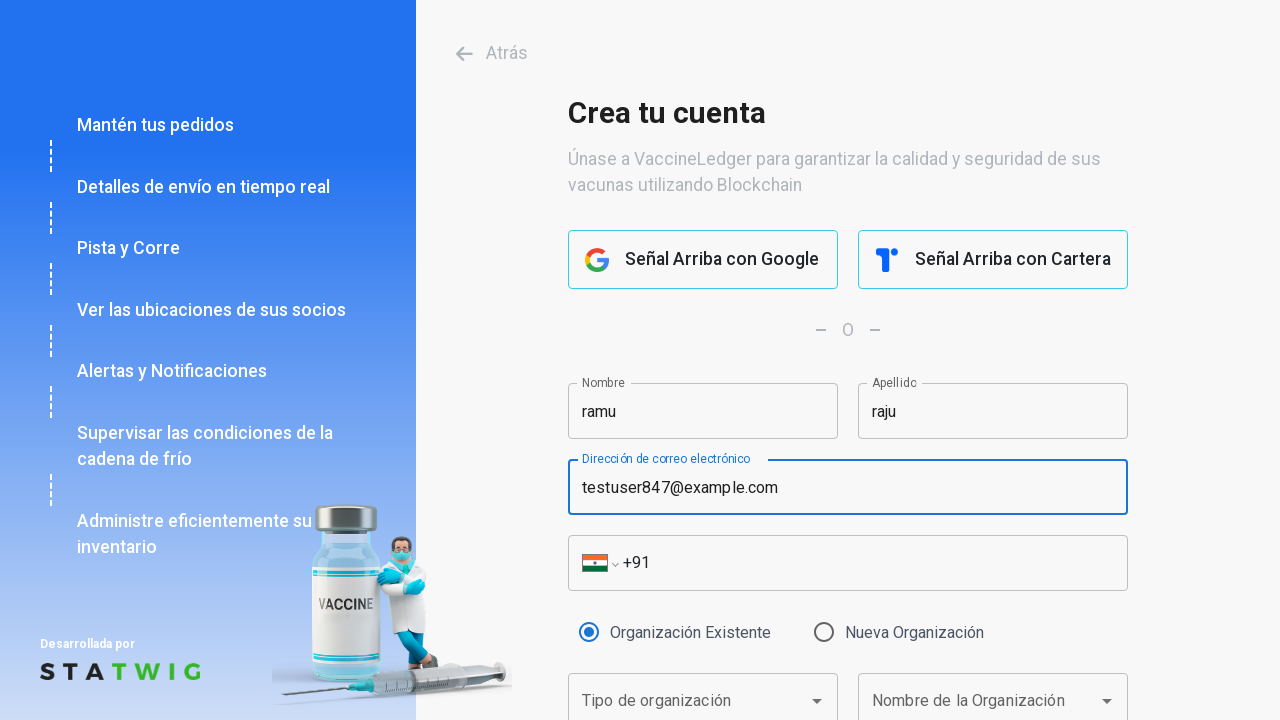

Filled in phone number field with '9502953341' on input[name='phone']
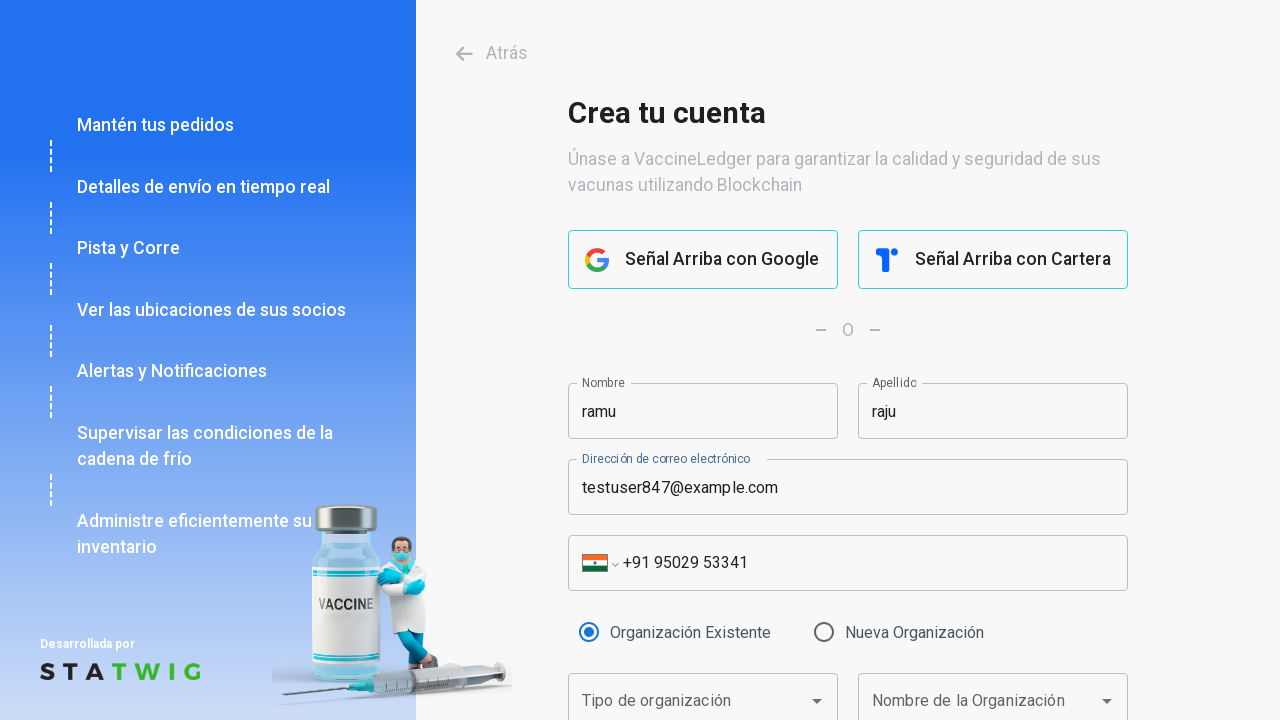

Clicked organization exists checkbox at (589, 632) on input[name='organizationExists']
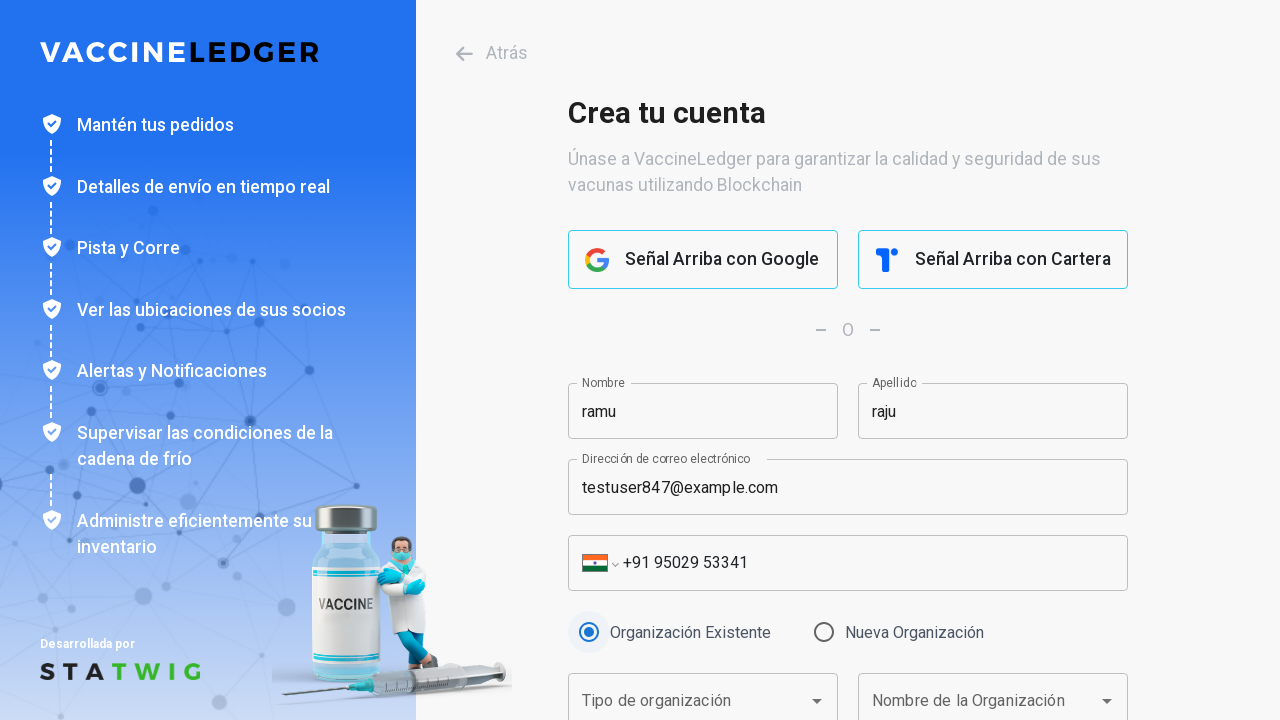

Clicked submit button to complete registration form at (848, 664) on xpath=/html/body/div/div/div/section/div/div[2]/div[2]/div/section/div/form/sect
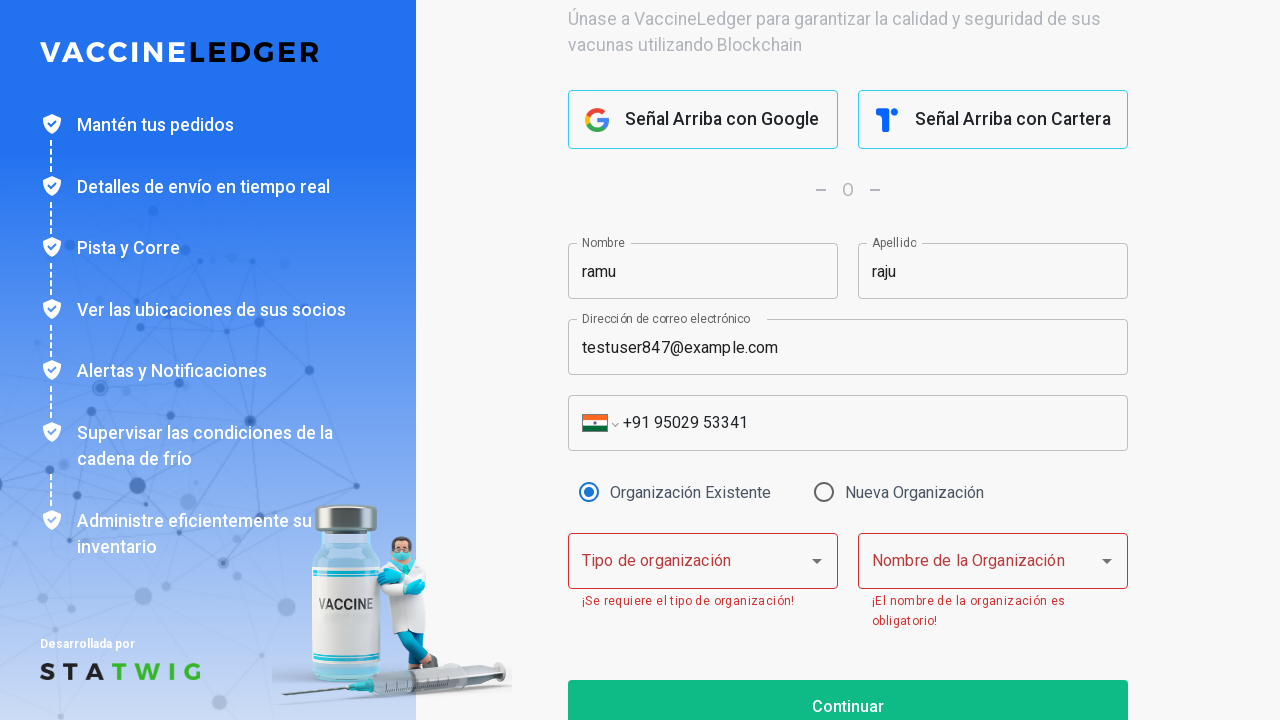

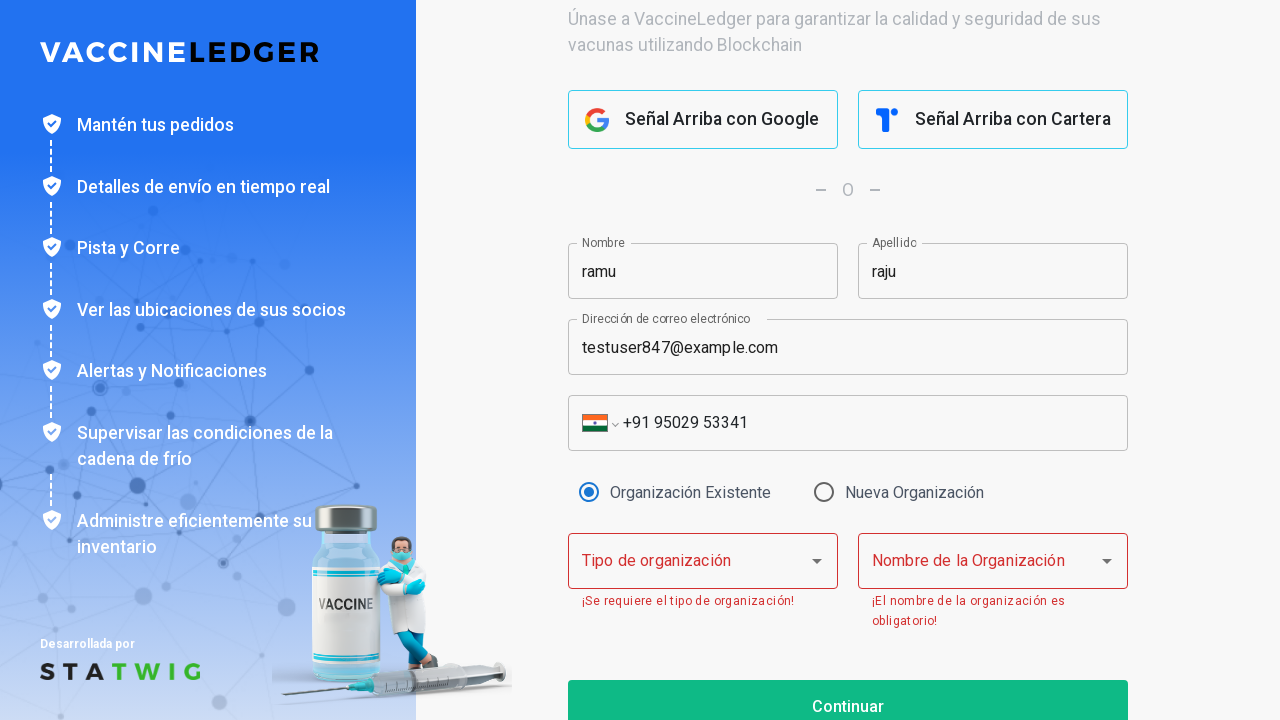